Tests adding jQuery Growl notifications to a page by injecting jQuery, jQuery Growl library and styles, then displaying a notification message on the page.

Starting URL: http://the-internet.herokuapp.com

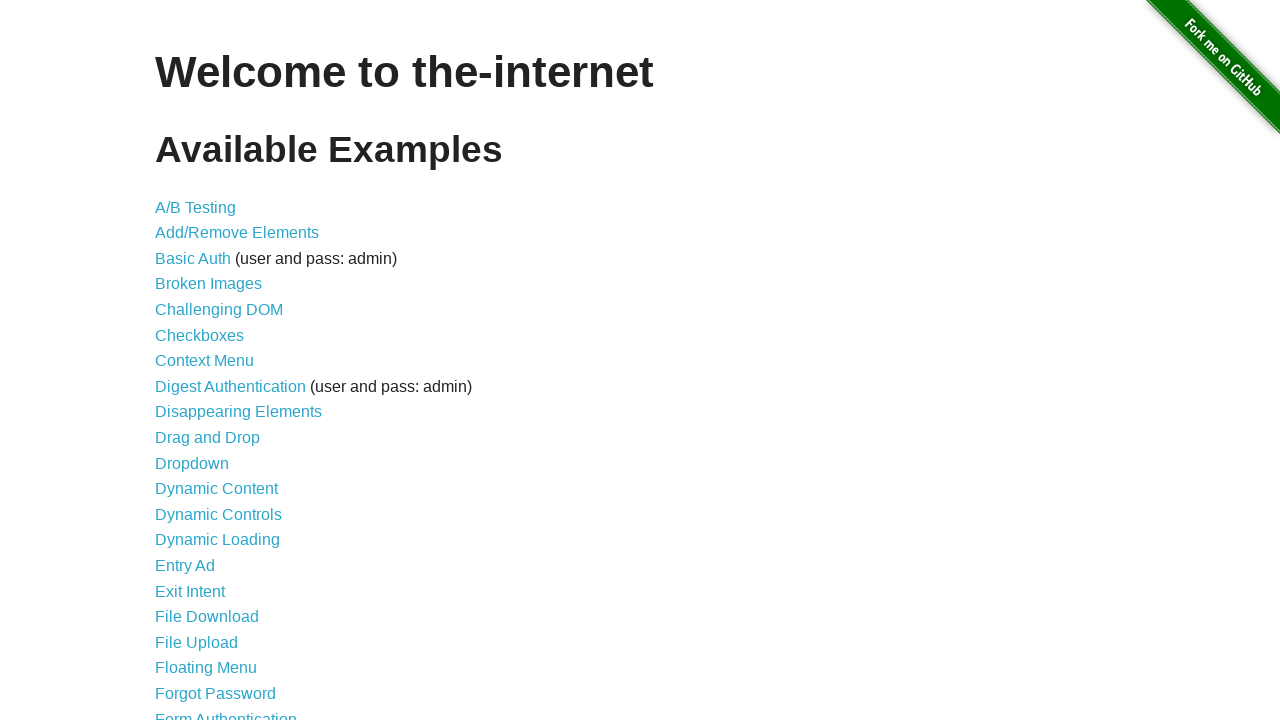

Injected jQuery library into the page
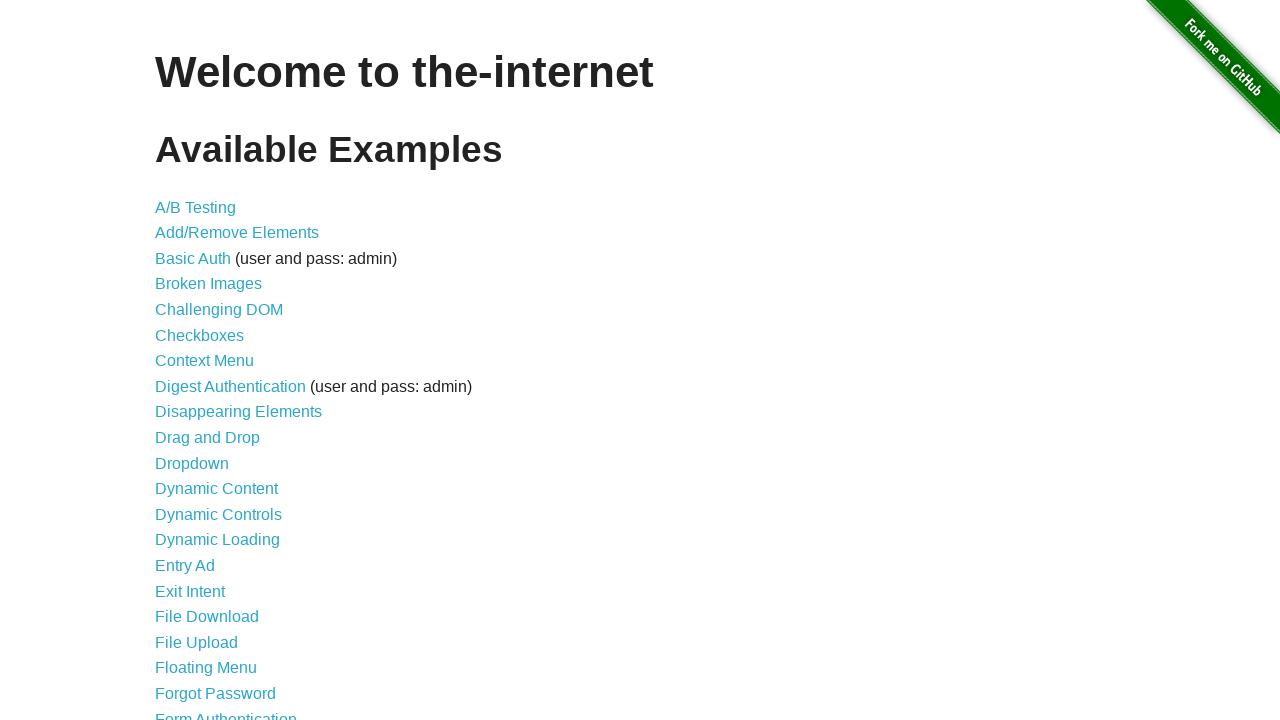

jQuery library loaded successfully
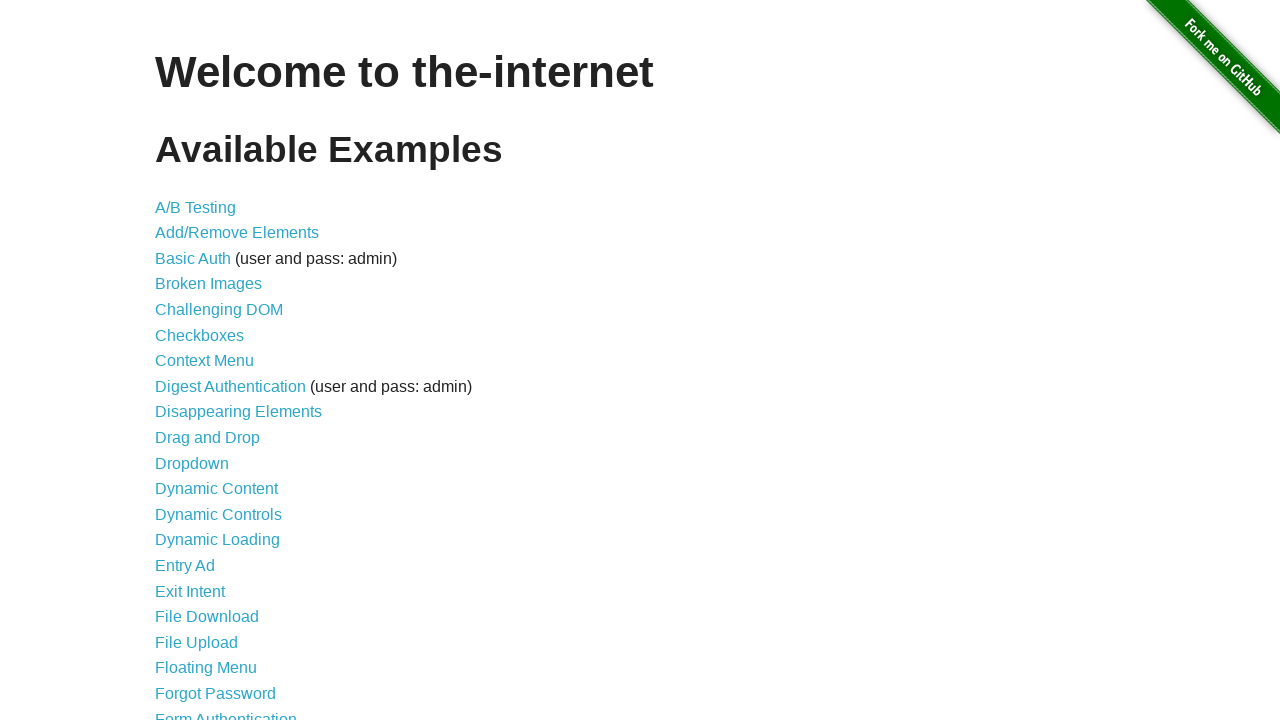

Injected jQuery Growl library into the page
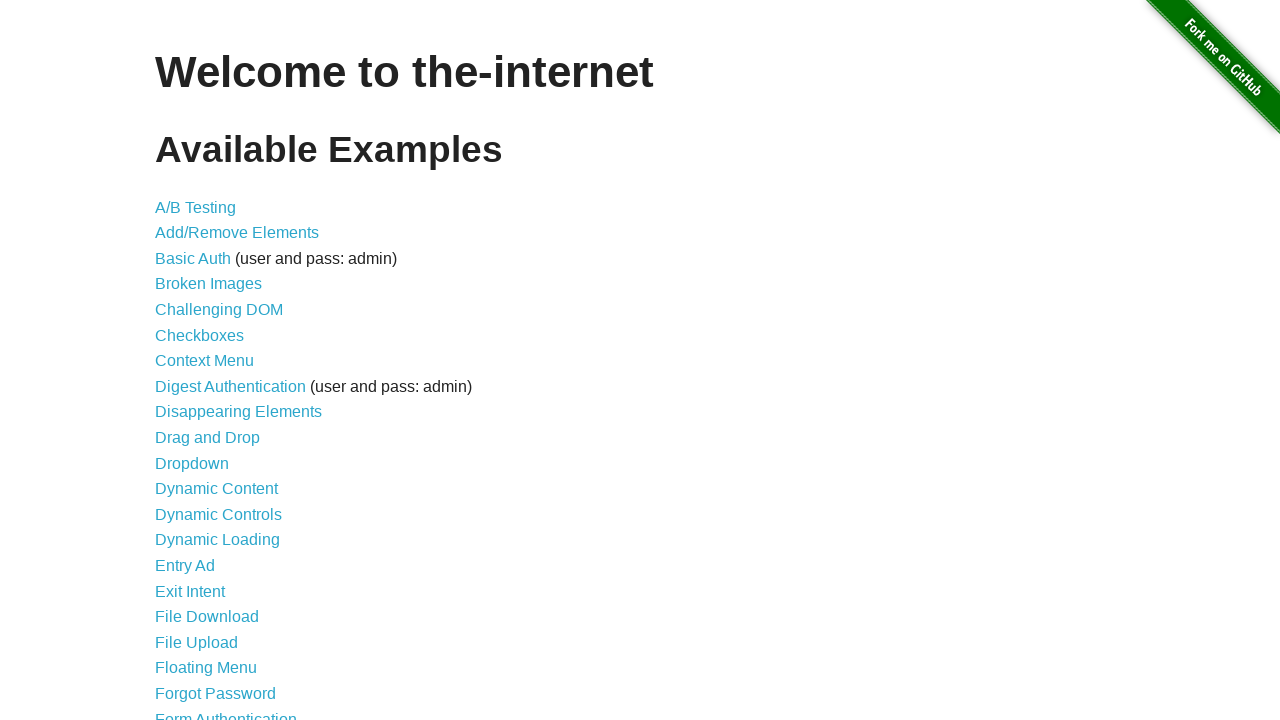

Injected jQuery Growl CSS styles into the page
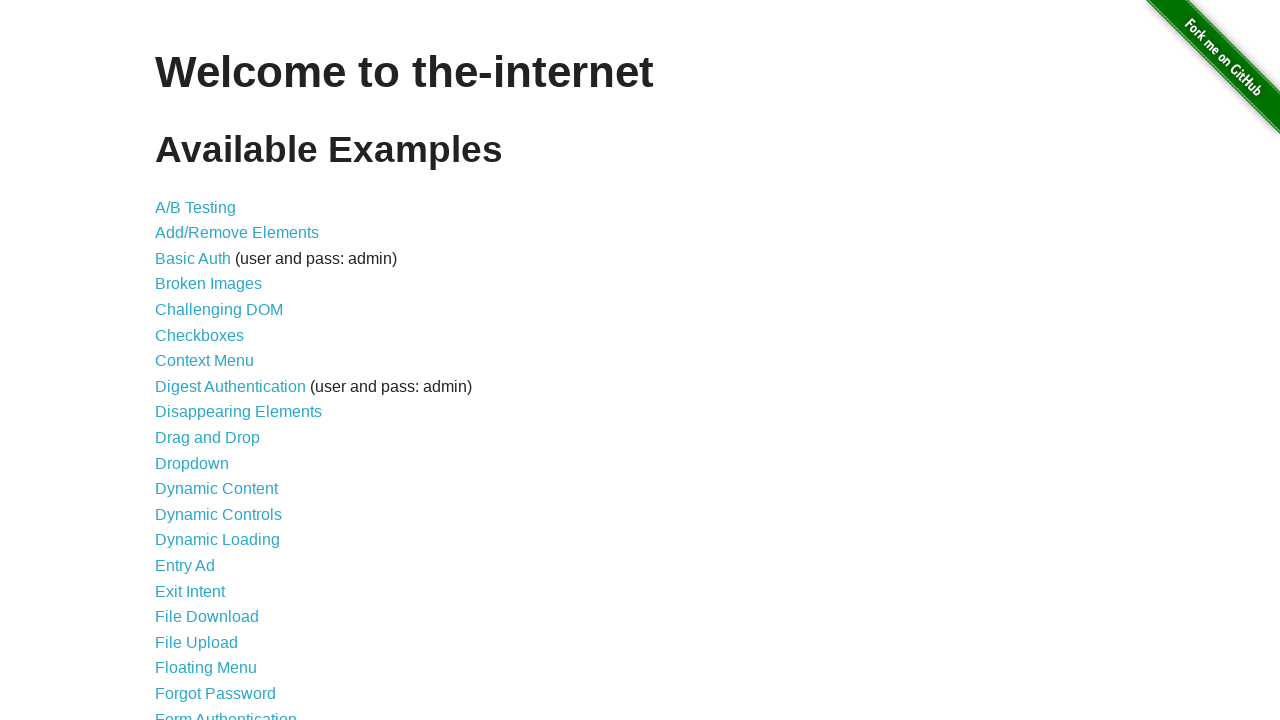

jQuery Growl library loaded and ready
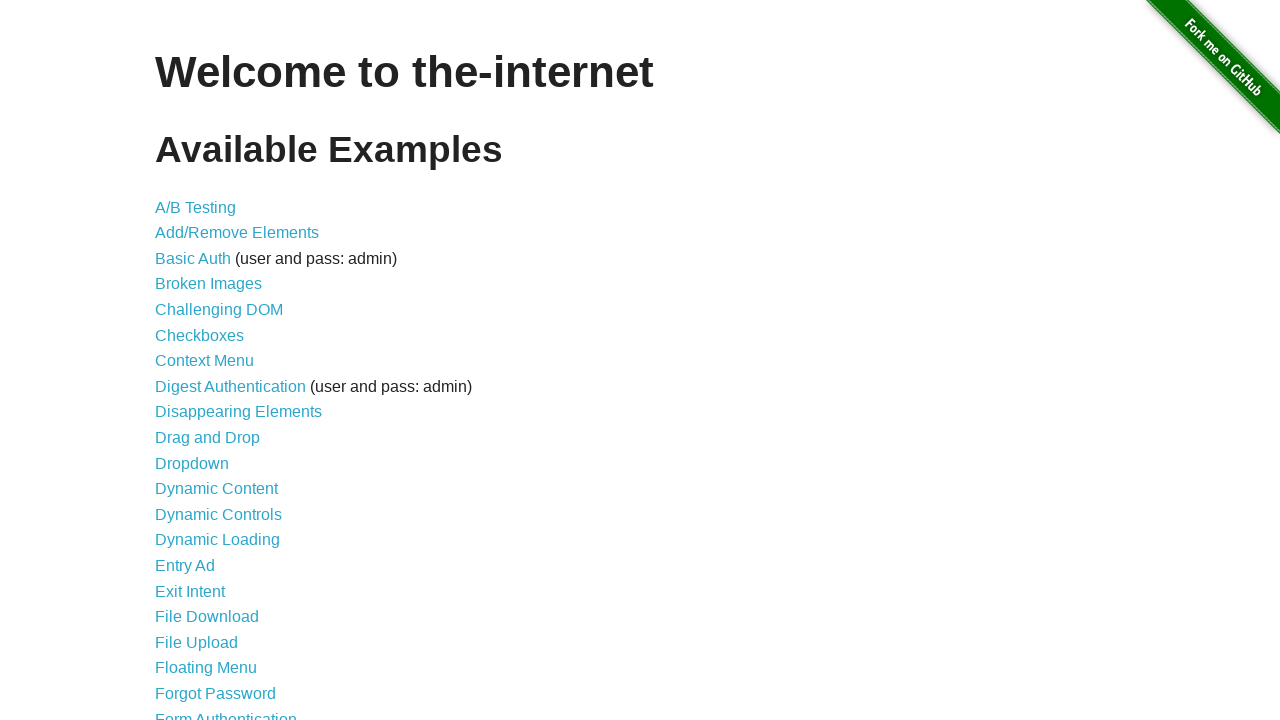

Displayed Growl notification with title 'GET' and message '/'
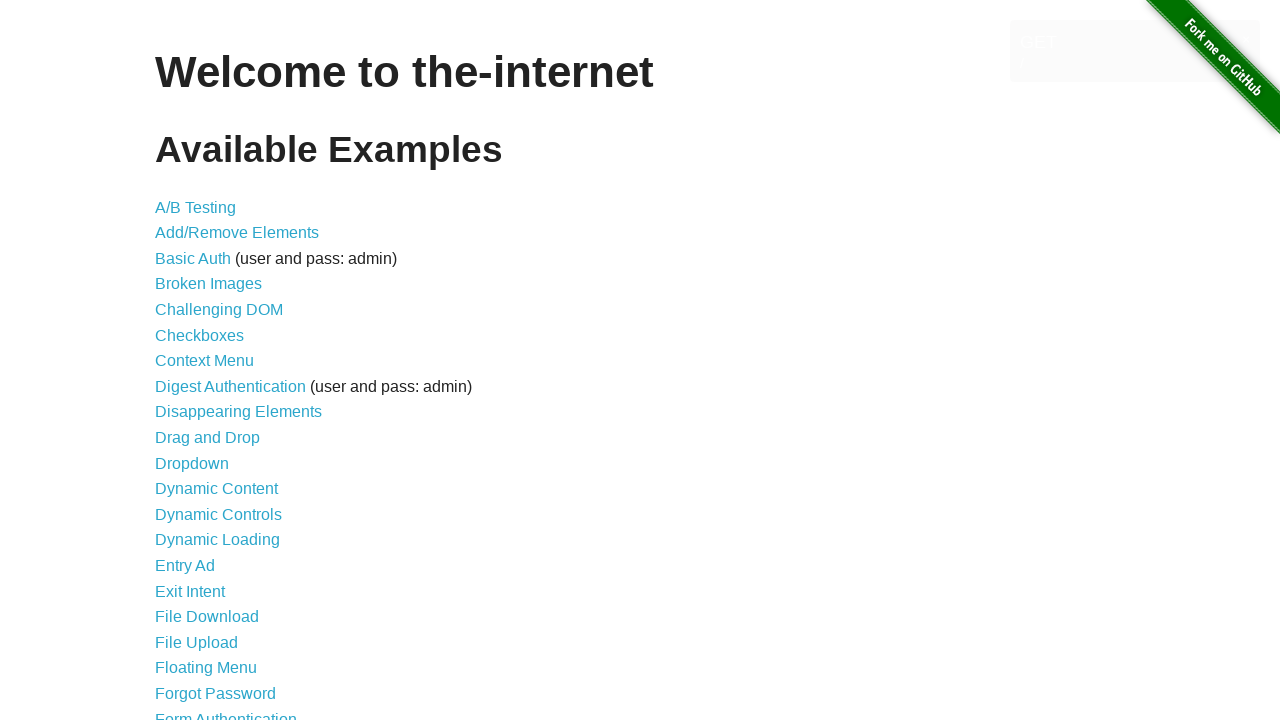

Growl notification message appeared on the page
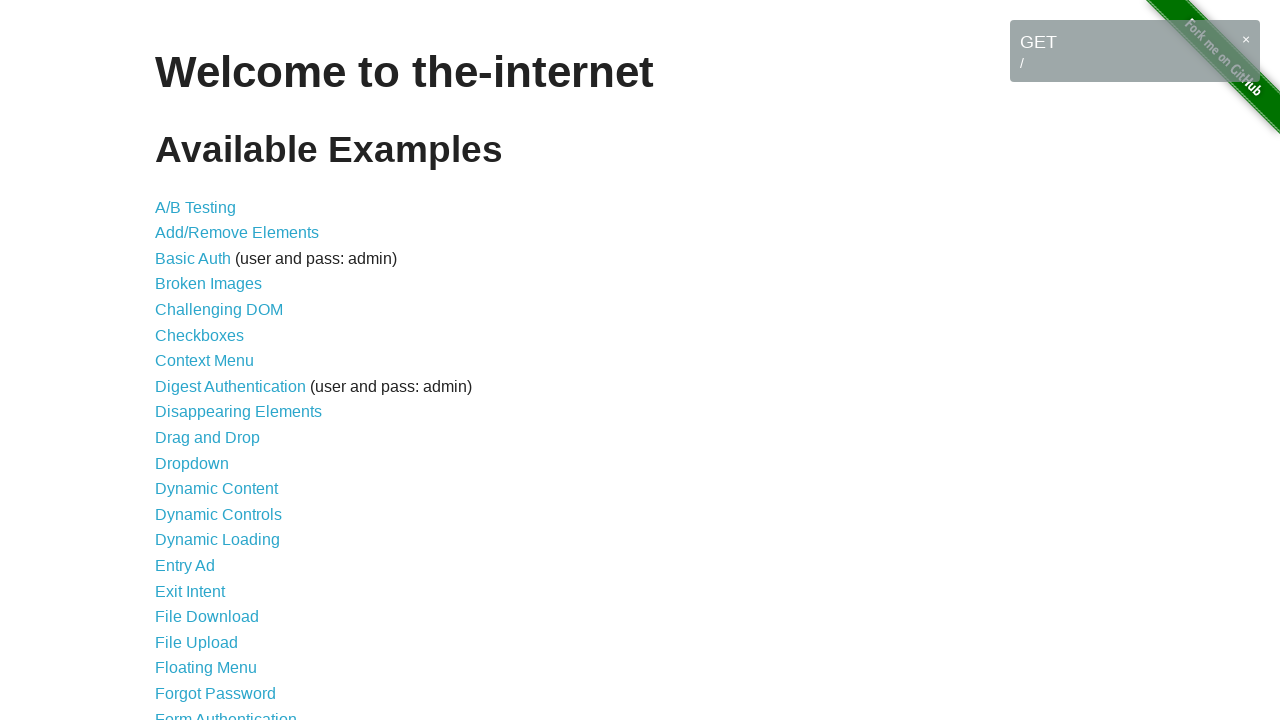

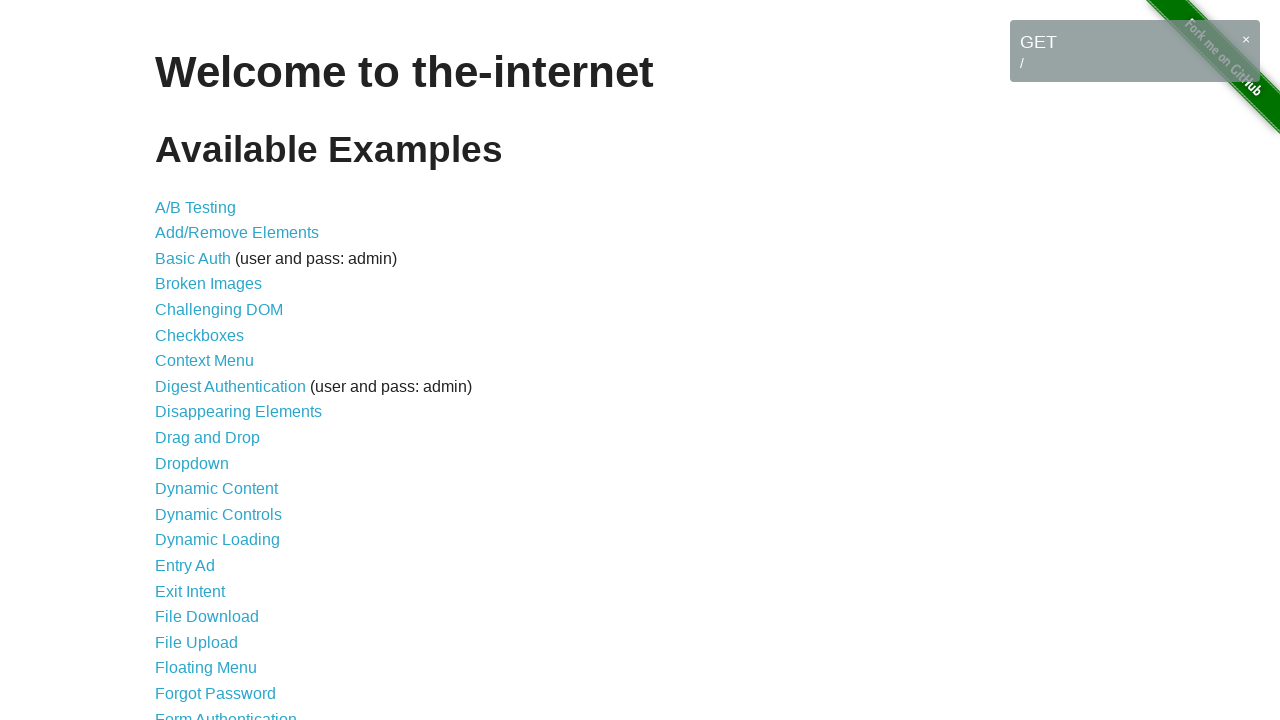